Tests keyboard actions by entering text in a textarea, selecting all (Ctrl+A), copying (Ctrl+C), tabbing to the next field, and pasting (Ctrl+V) the copied content.

Starting URL: https://demoqa.com/text-box

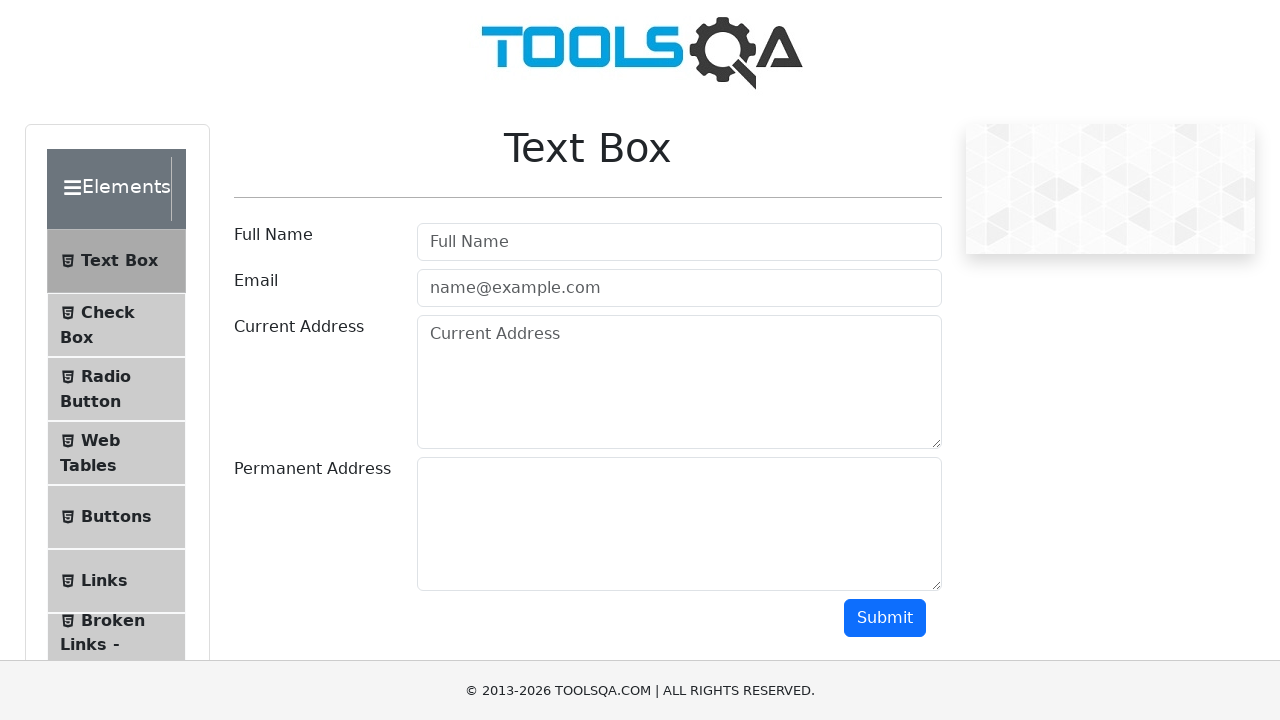

Filled current address textarea with sample text on textarea#currentAddress
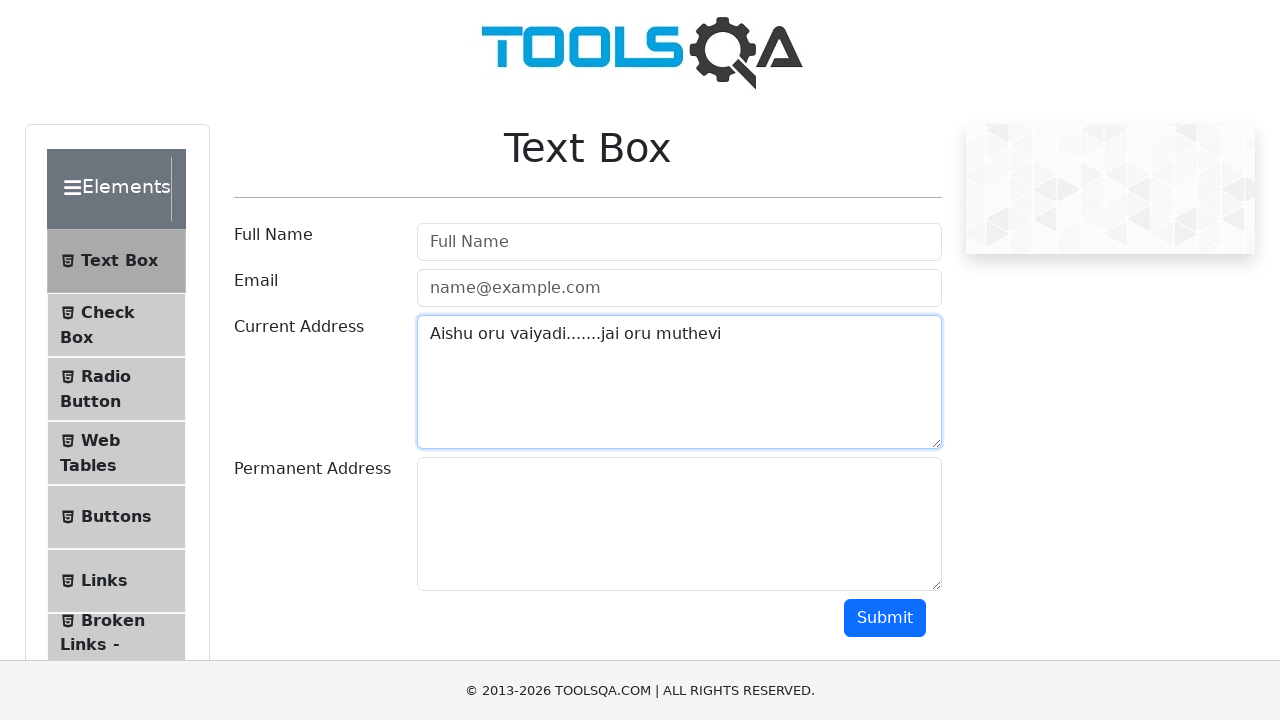

Selected all text in textarea with Ctrl+A
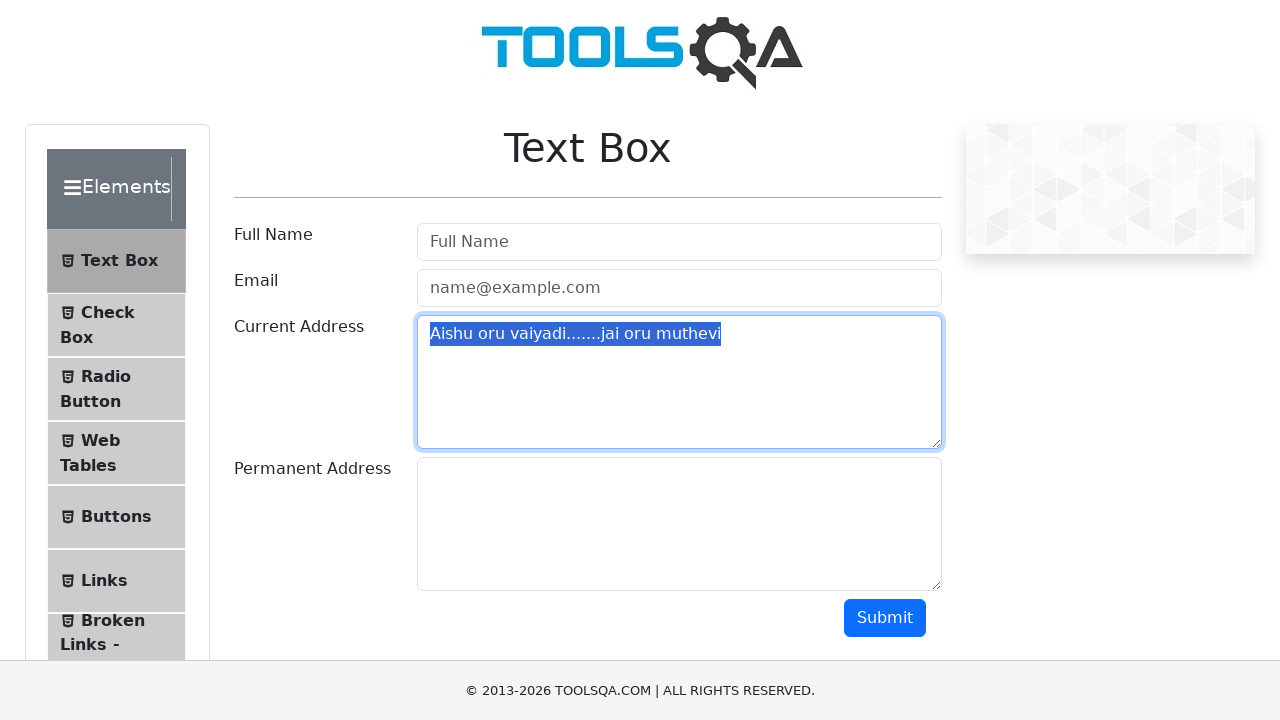

Copied selected text with Ctrl+C
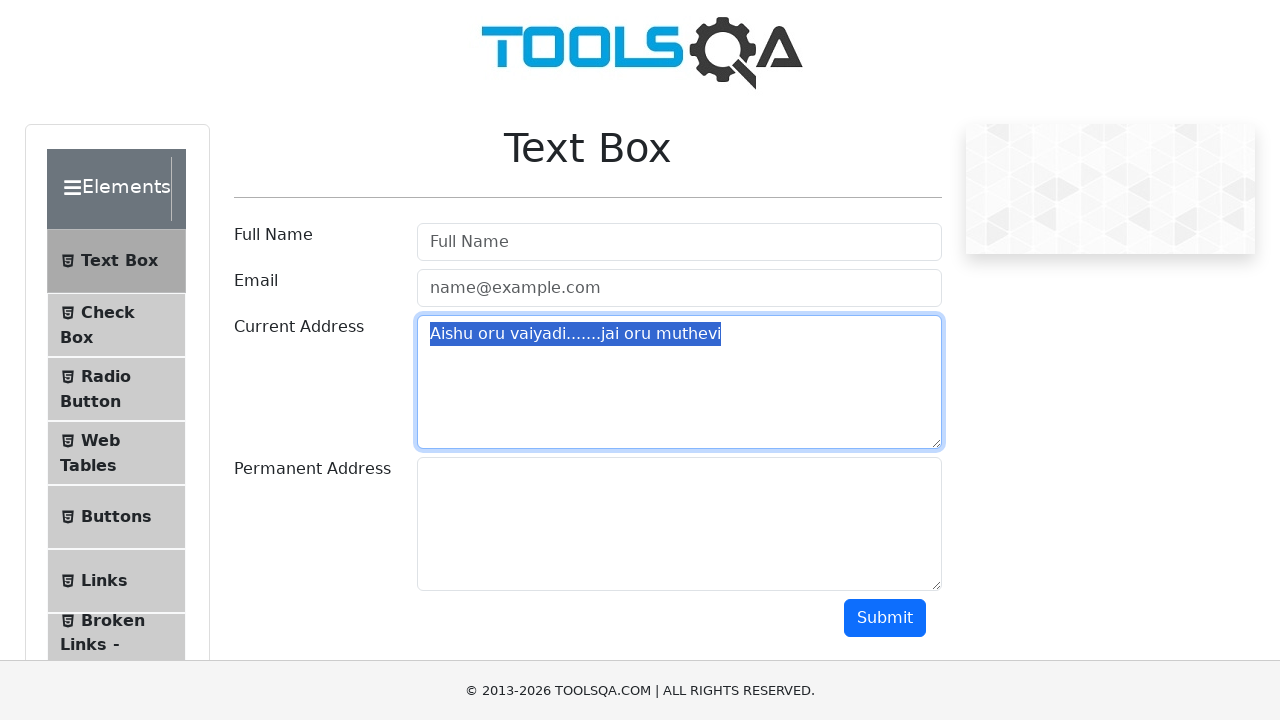

Tabbed to permanent address field
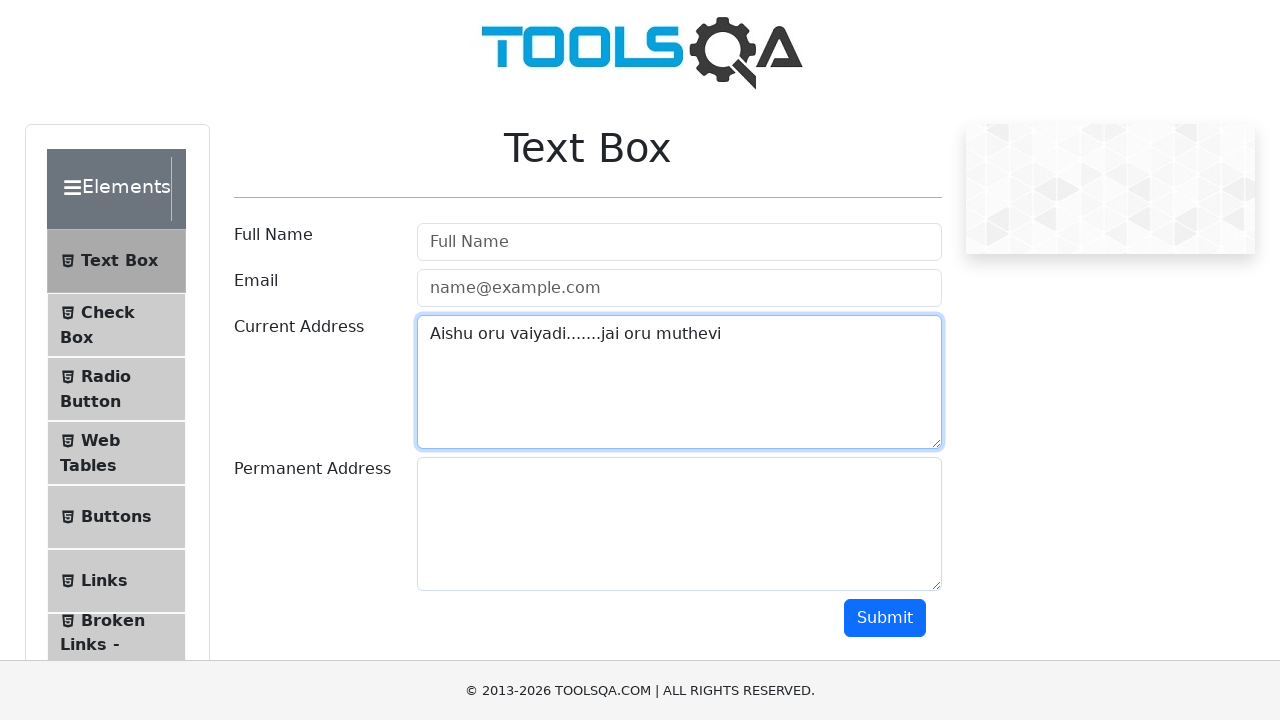

Pasted copied text into permanent address field with Ctrl+V
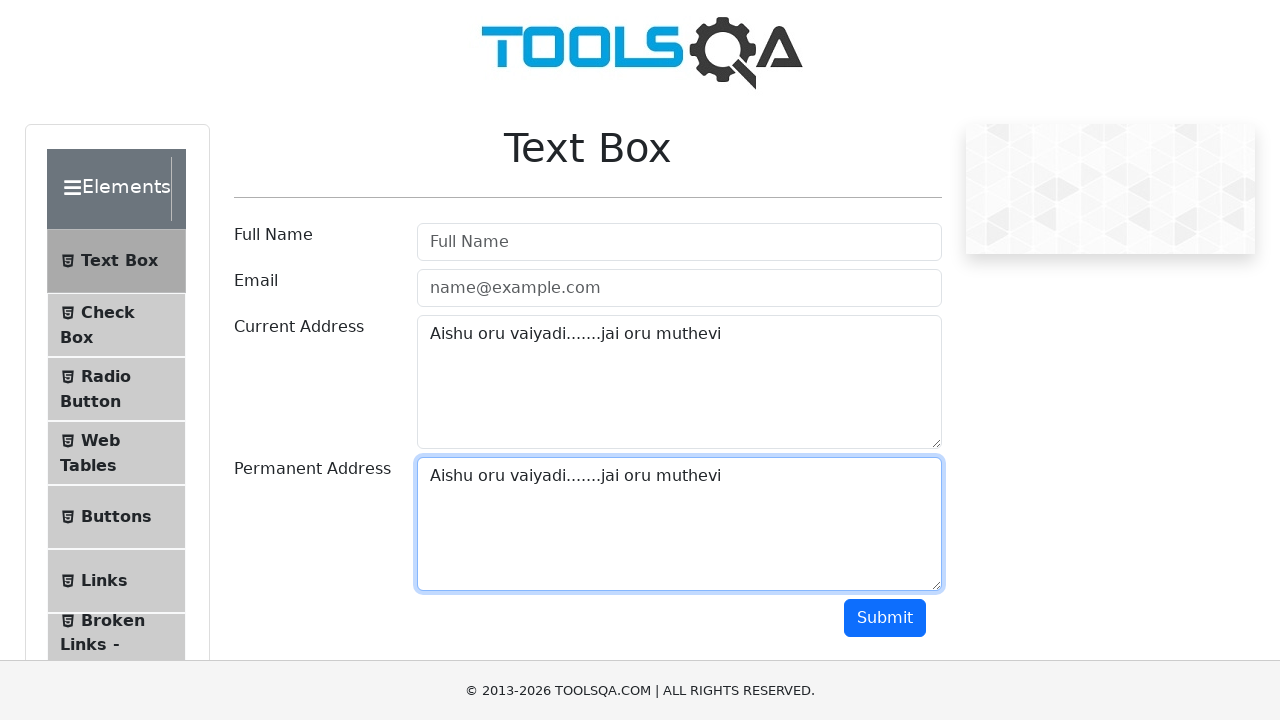

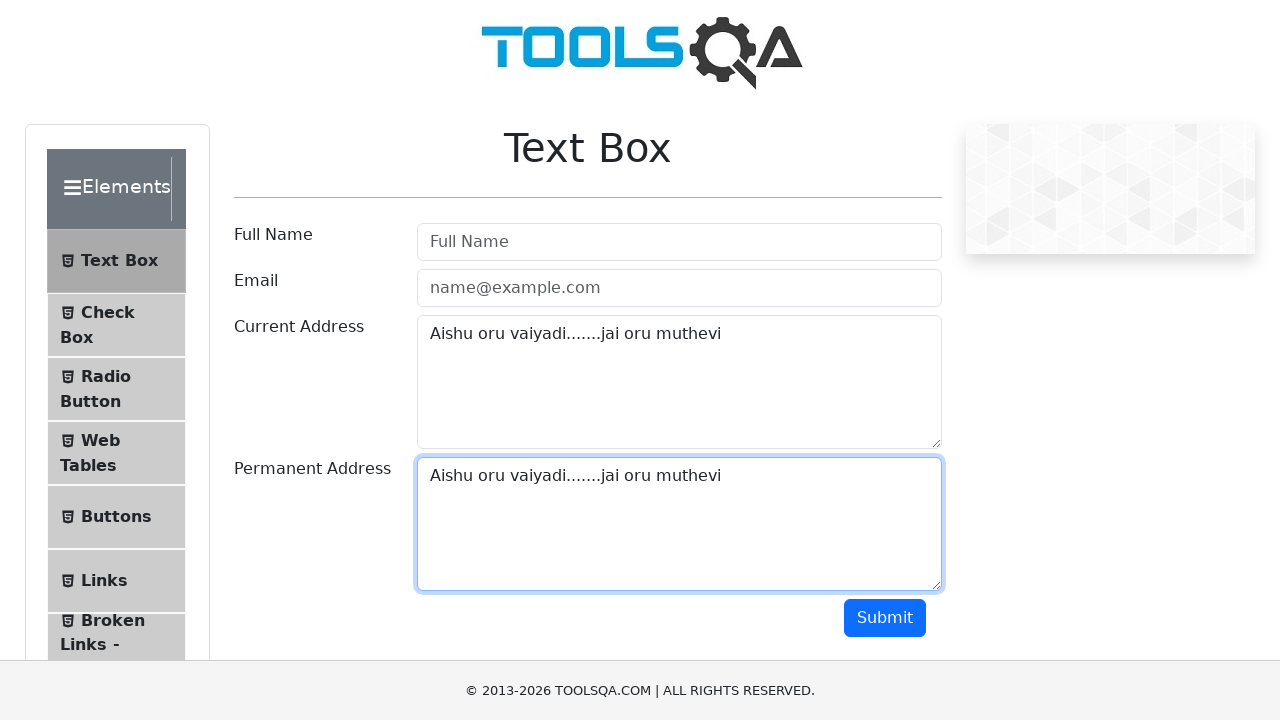